Tests that a button becomes visible and clickable after a delay on a dynamic properties demo page, verifying explicit wait functionality

Starting URL: https://demoqa.com/dynamic-properties

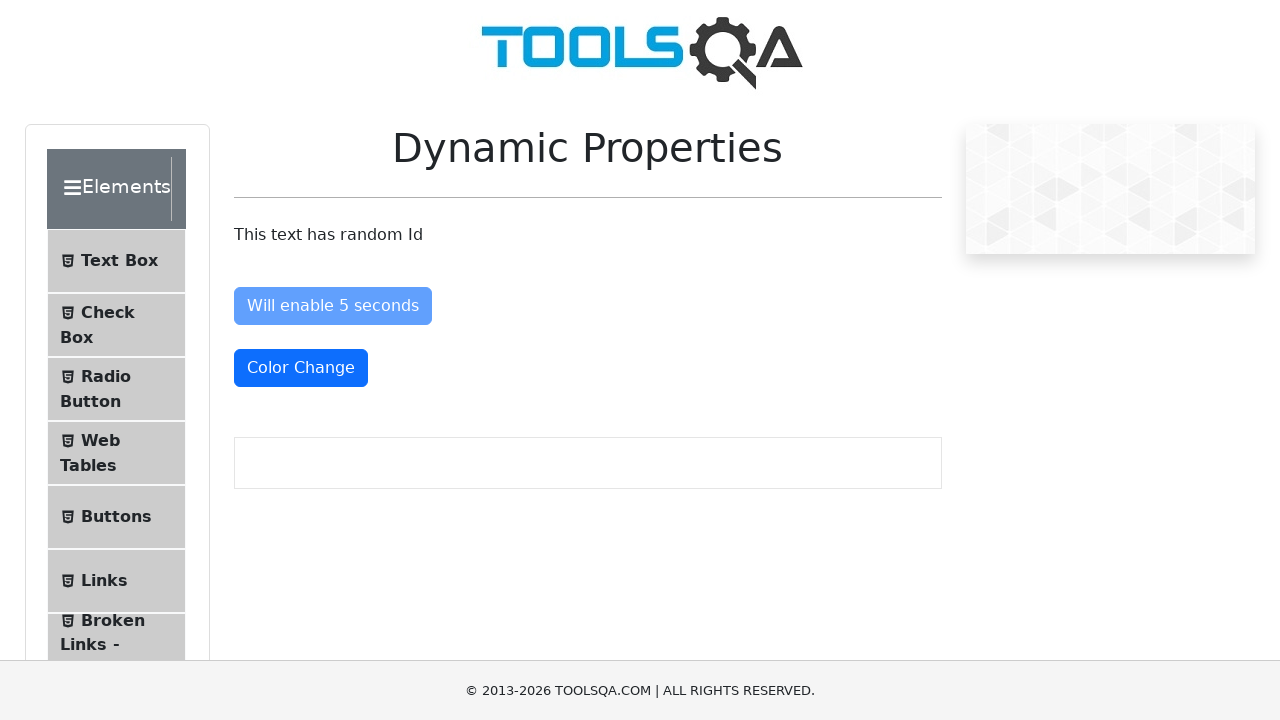

Navigated to dynamic properties demo page
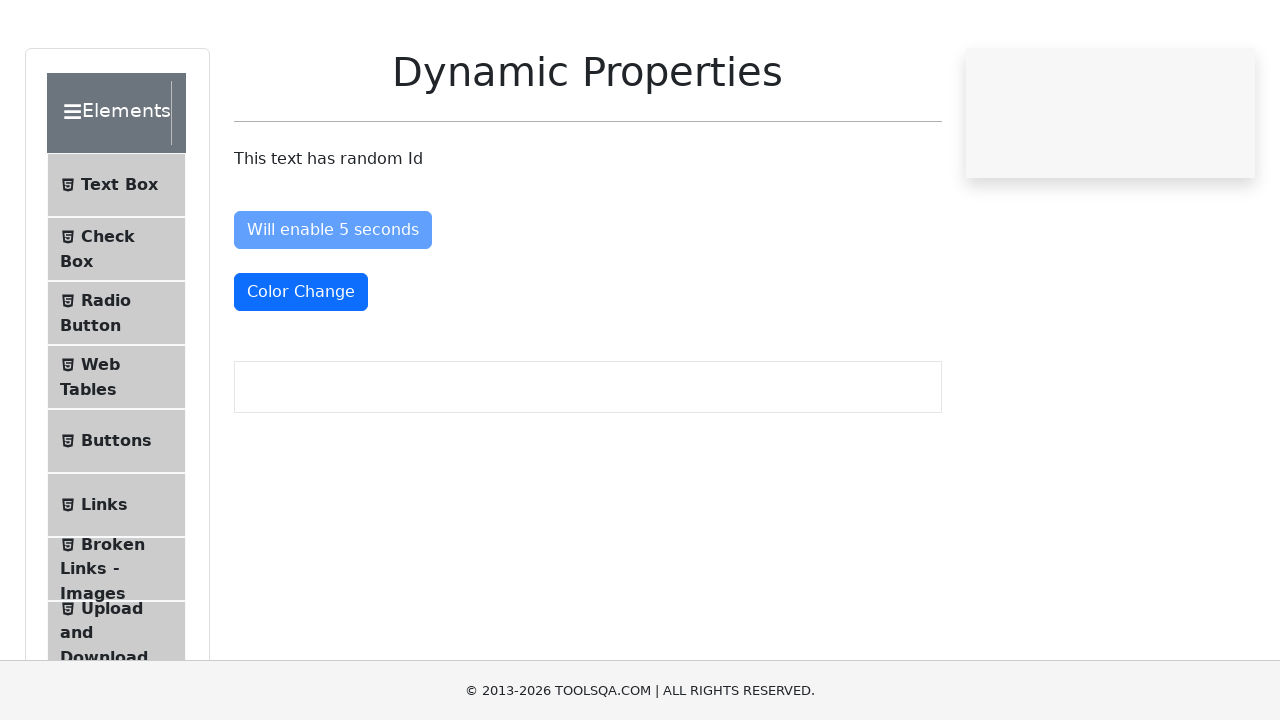

Waited for 'Visible After 5 Seconds' button to become visible
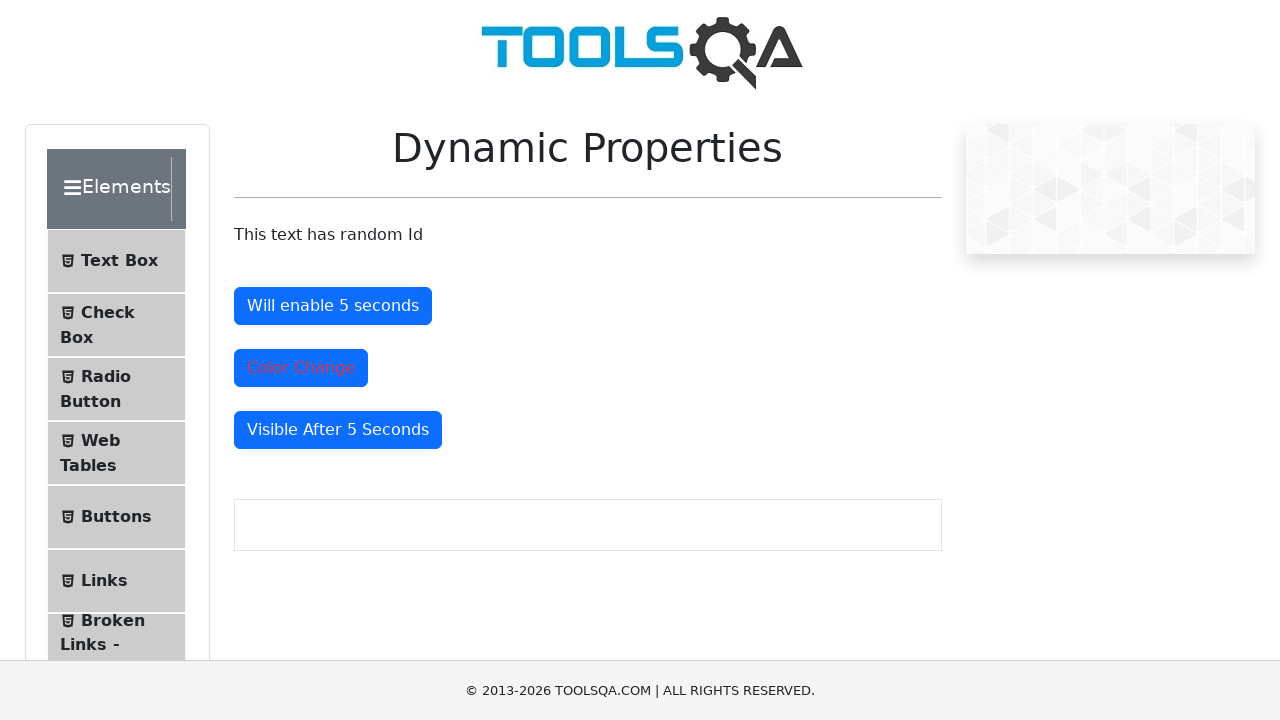

Verified button text is 'Visible After 5 Seconds'
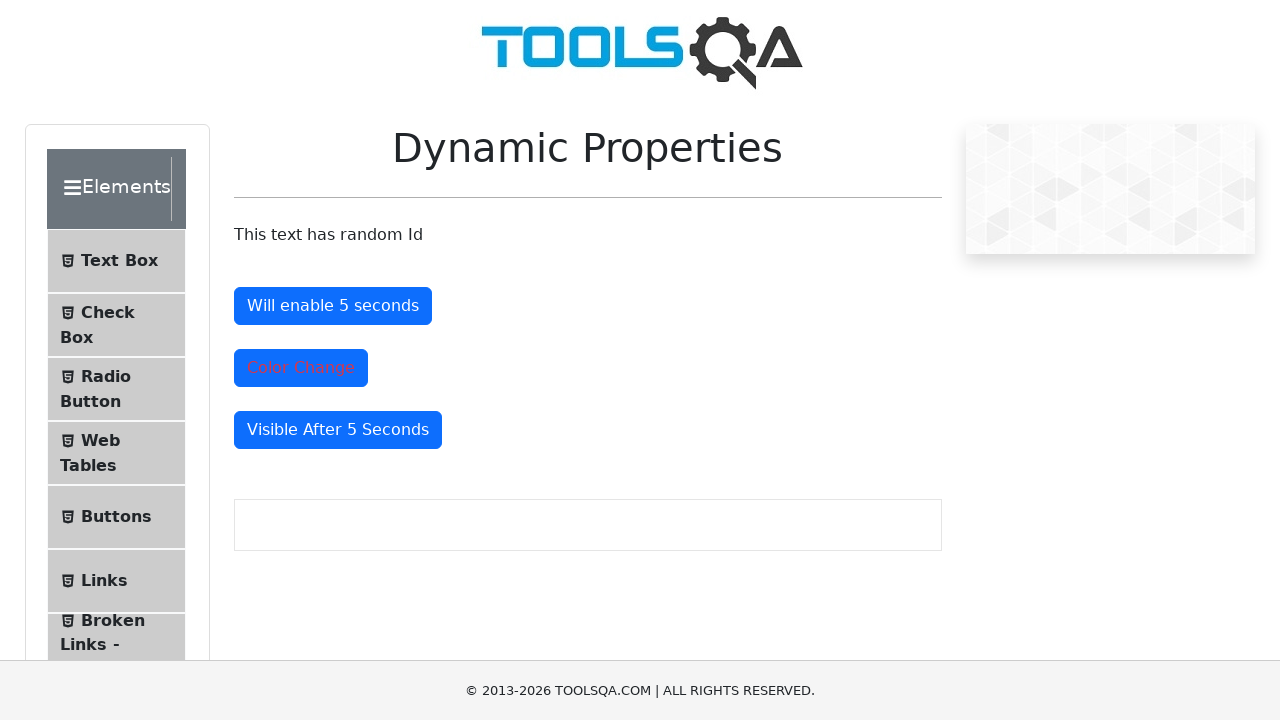

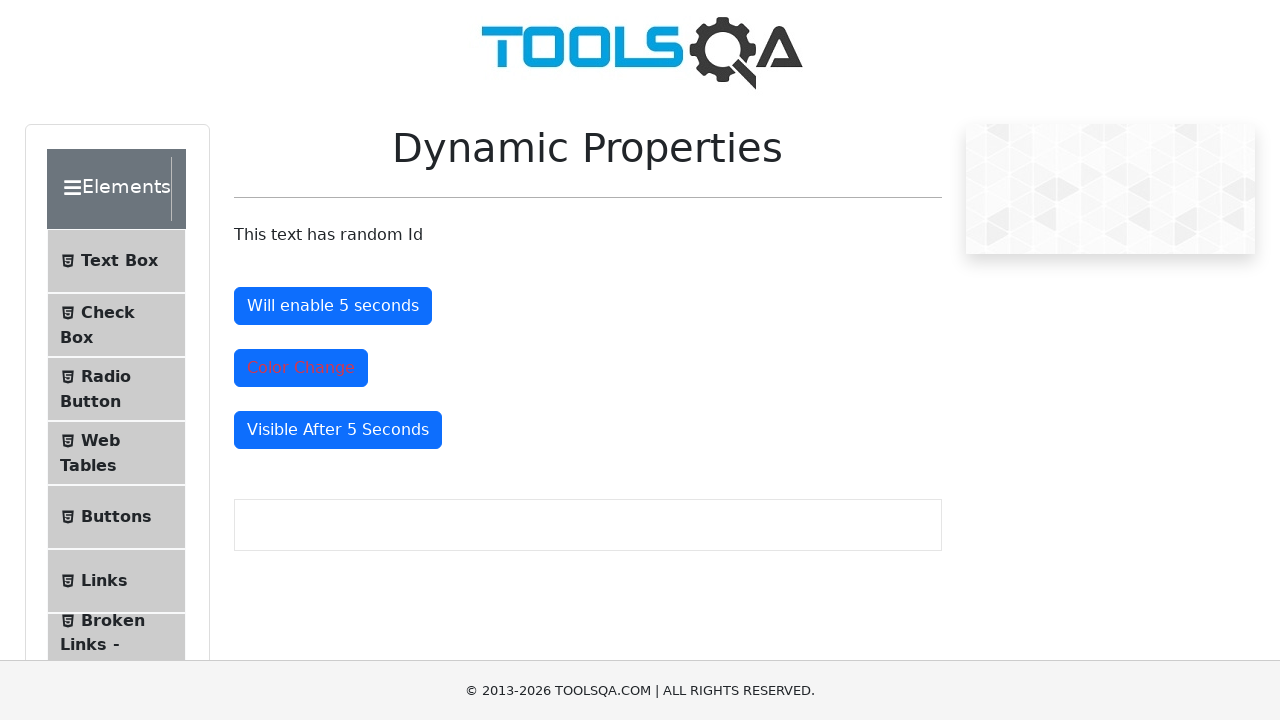